End-to-end test of a flight booking form that fills auto-suggest location, selects origin/destination, chooses dates, selects passenger counts, changes currency, and submits the search

Starting URL: https://rahulshettyacademy.com/dropdownsPractise/

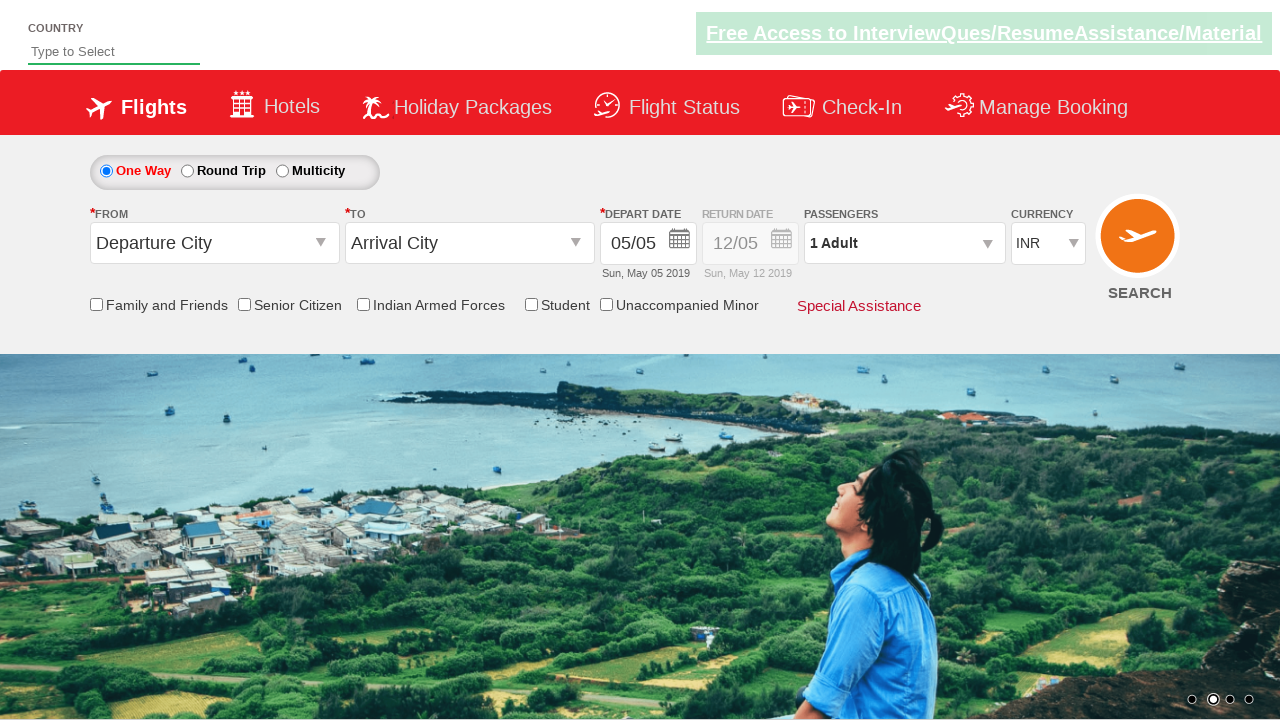

Filled autosuggest field with 'In' to search for countries on #autosuggest
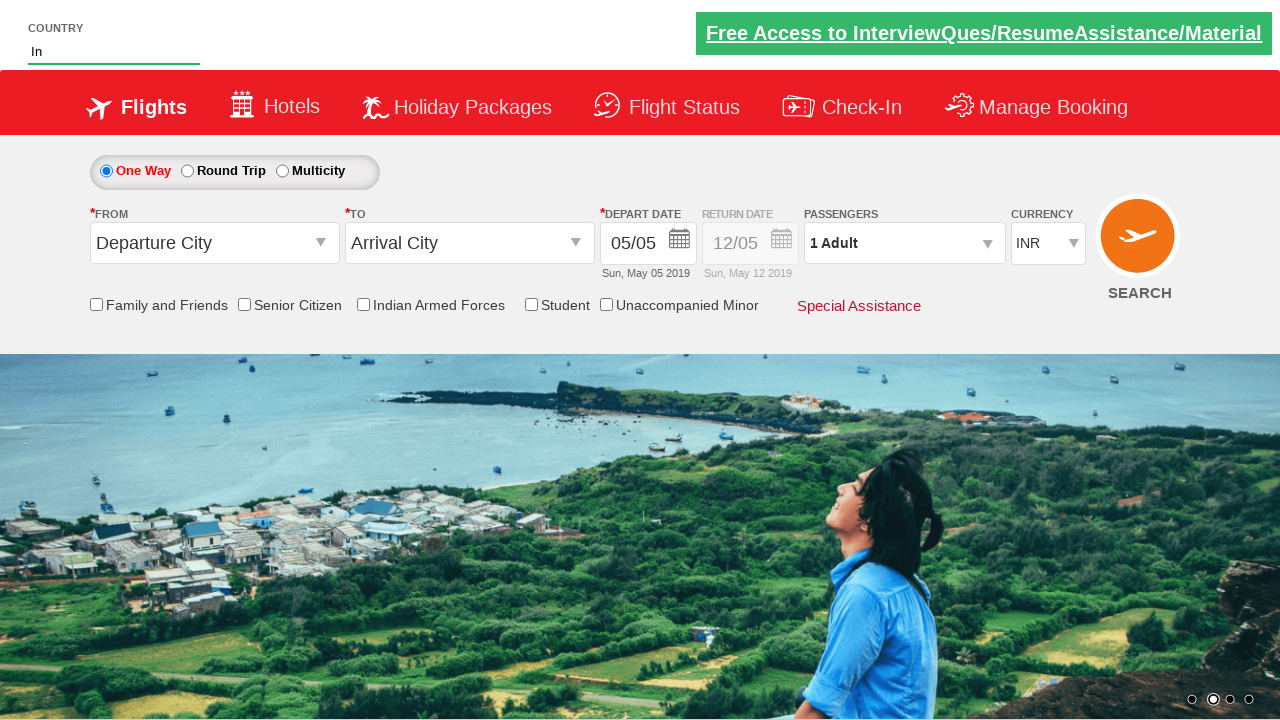

Waited for autosuggest dropdown options to appear
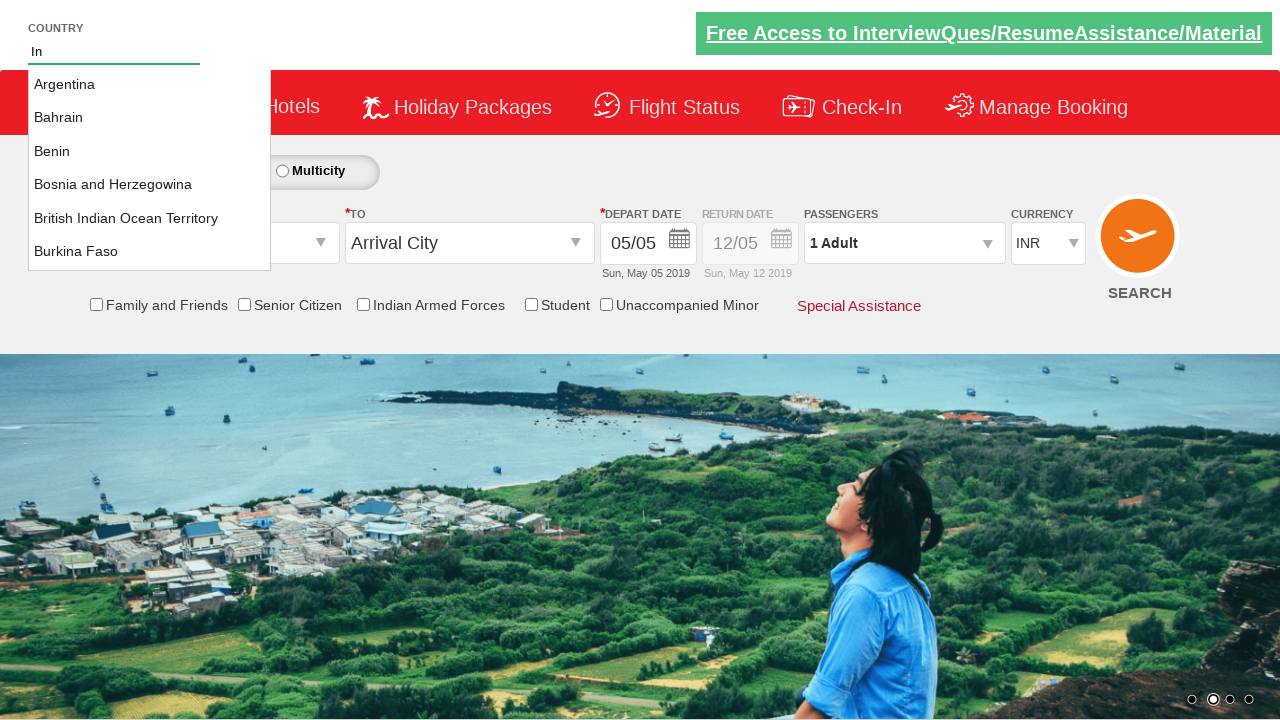

Selected 'India' from autosuggest dropdown at (150, 218) on a.ui-corner-all >> nth=4
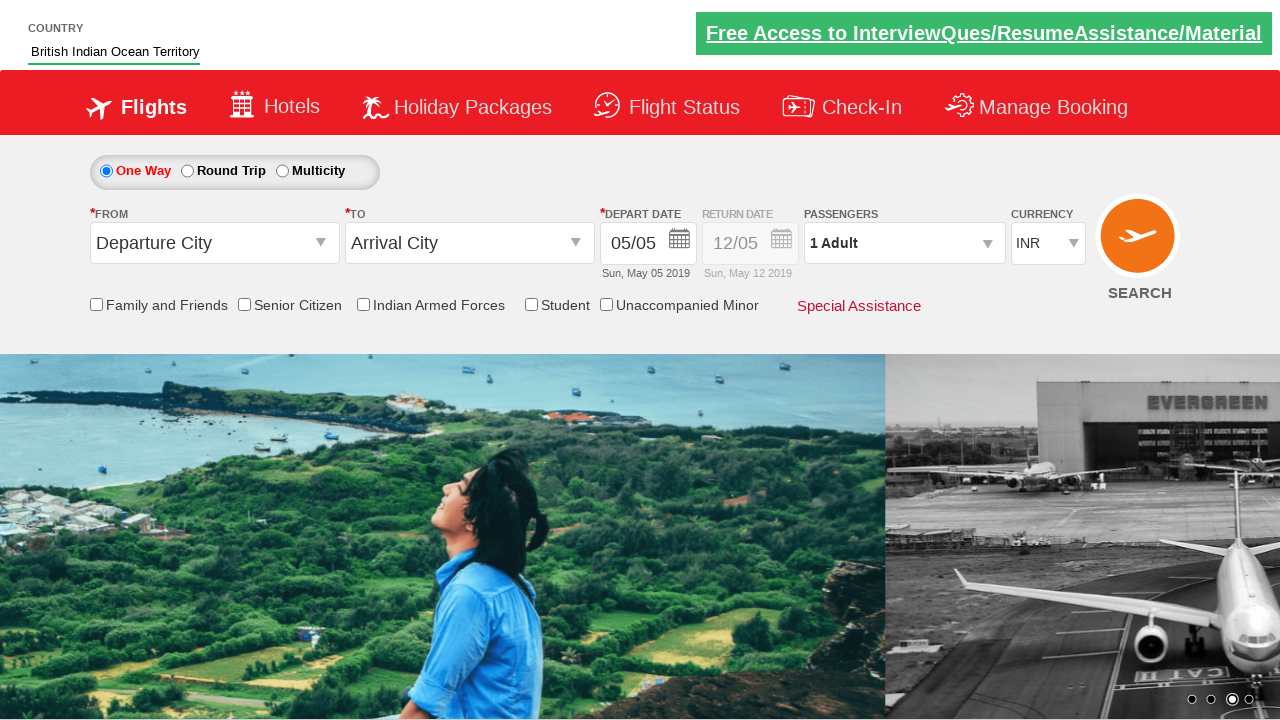

Clicked origin station dropdown to open it at (214, 243) on input#ctl00_mainContent_ddl_originStation1_CTXT
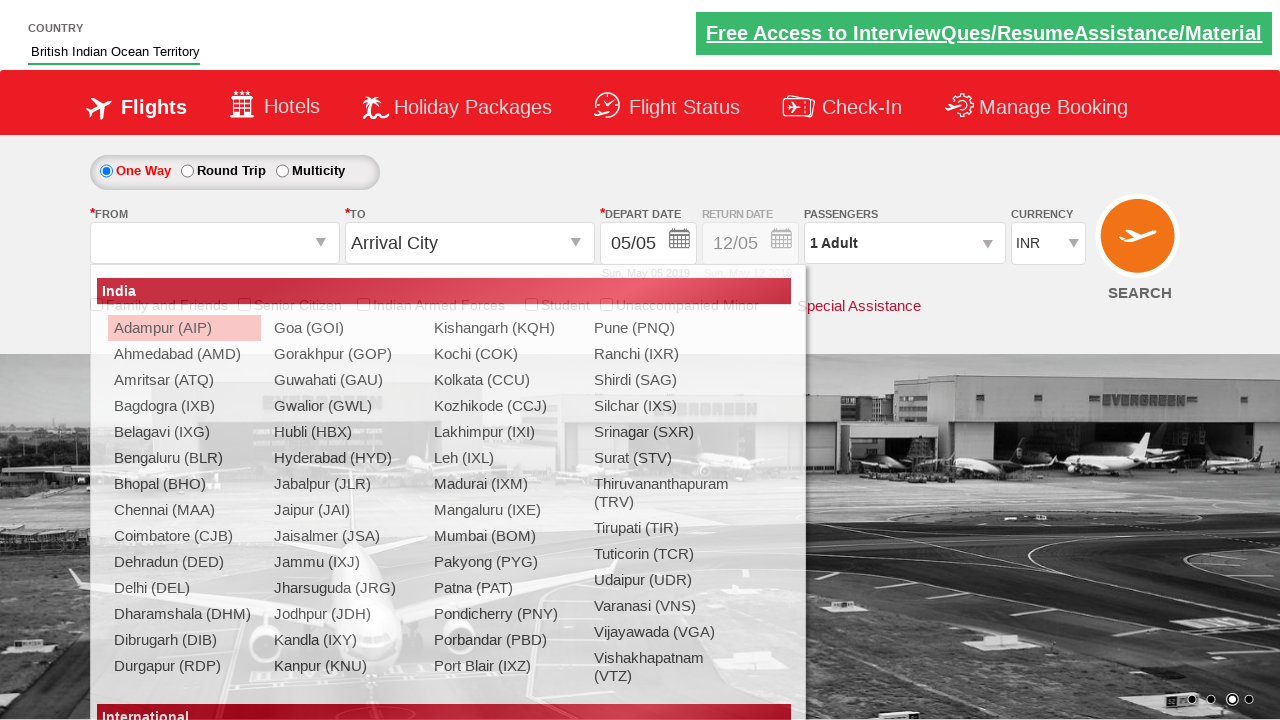

Selected Bangalore (BLR) as origin station at (184, 458) on div#ctl00_mainContent_ddl_originStation1_CTNR a[value='BLR']
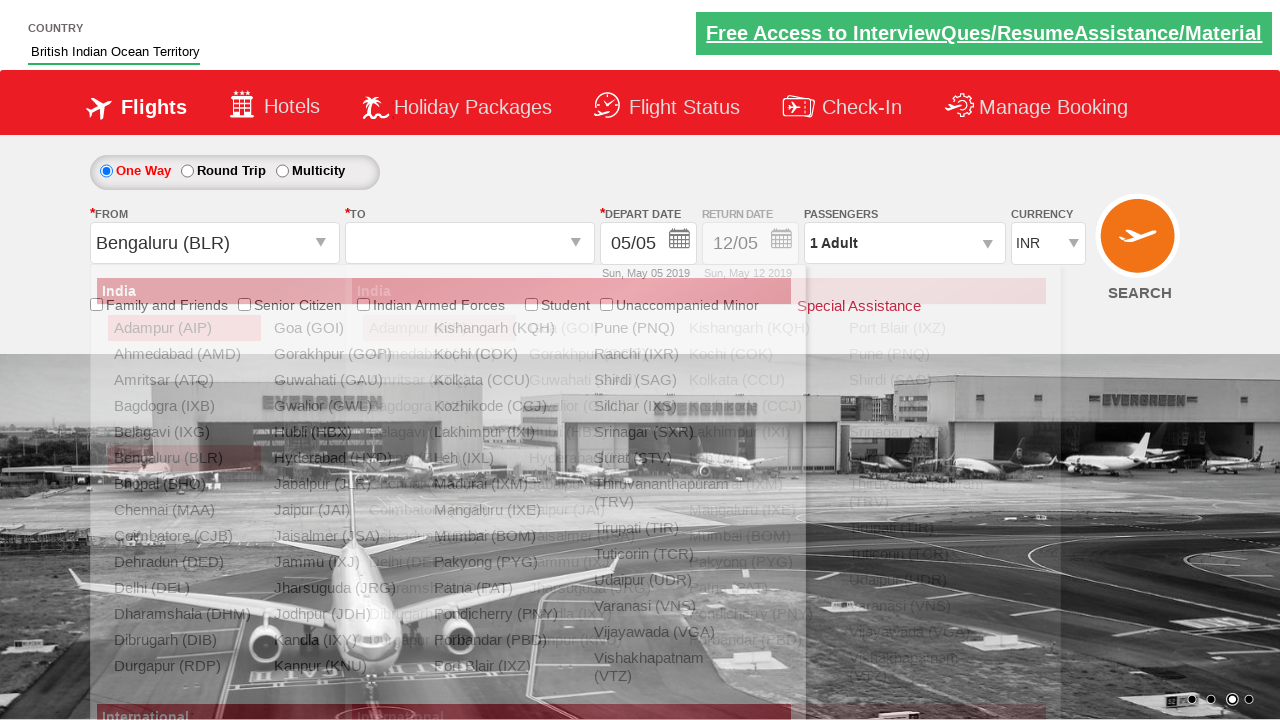

Waited 2 seconds for destination dropdown to load
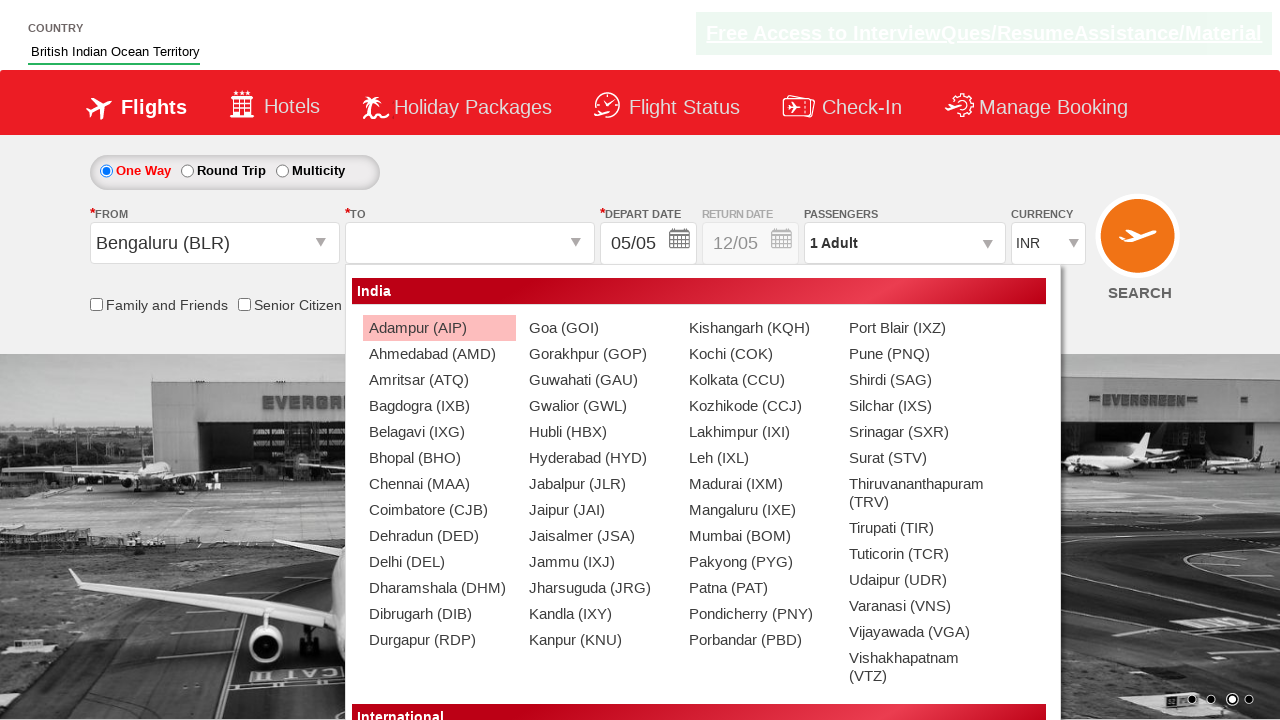

Selected Hyderabad (HYD) as destination station at (599, 458) on div#glsctl00_mainContent_ddl_destinationStation1_CTNR a[value='HYD']
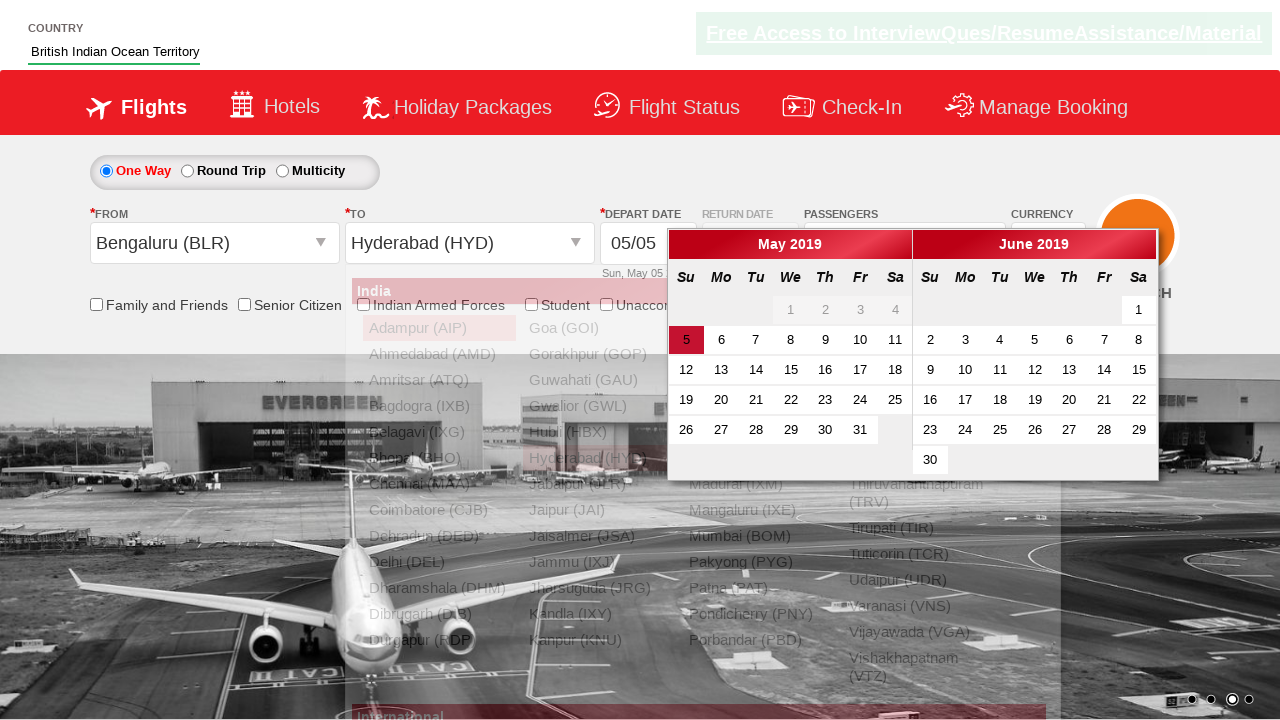

Checked the friends and family checkbox at (96, 304) on #ctl00_mainContent_chk_friendsandfamily
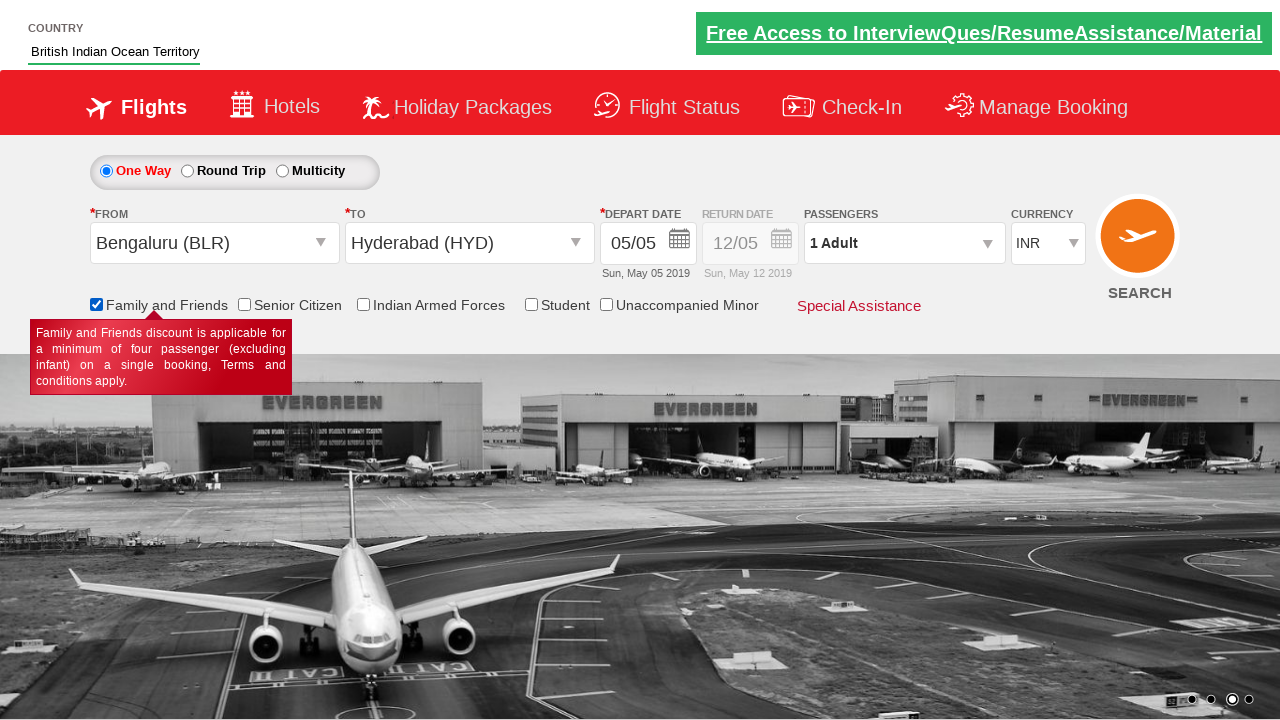

Clicked on date field to open calendar picker at (648, 244) on input#ctl00_mainContent_view_date1
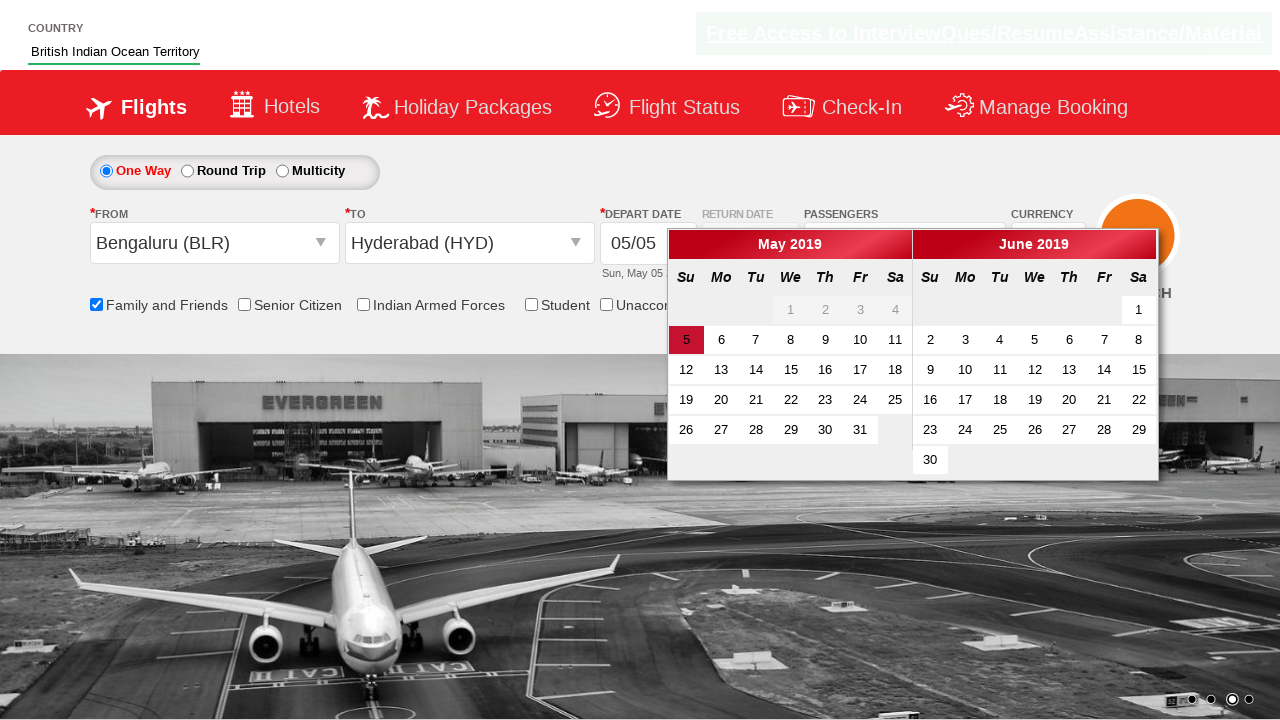

Waited 1 second for calendar to render
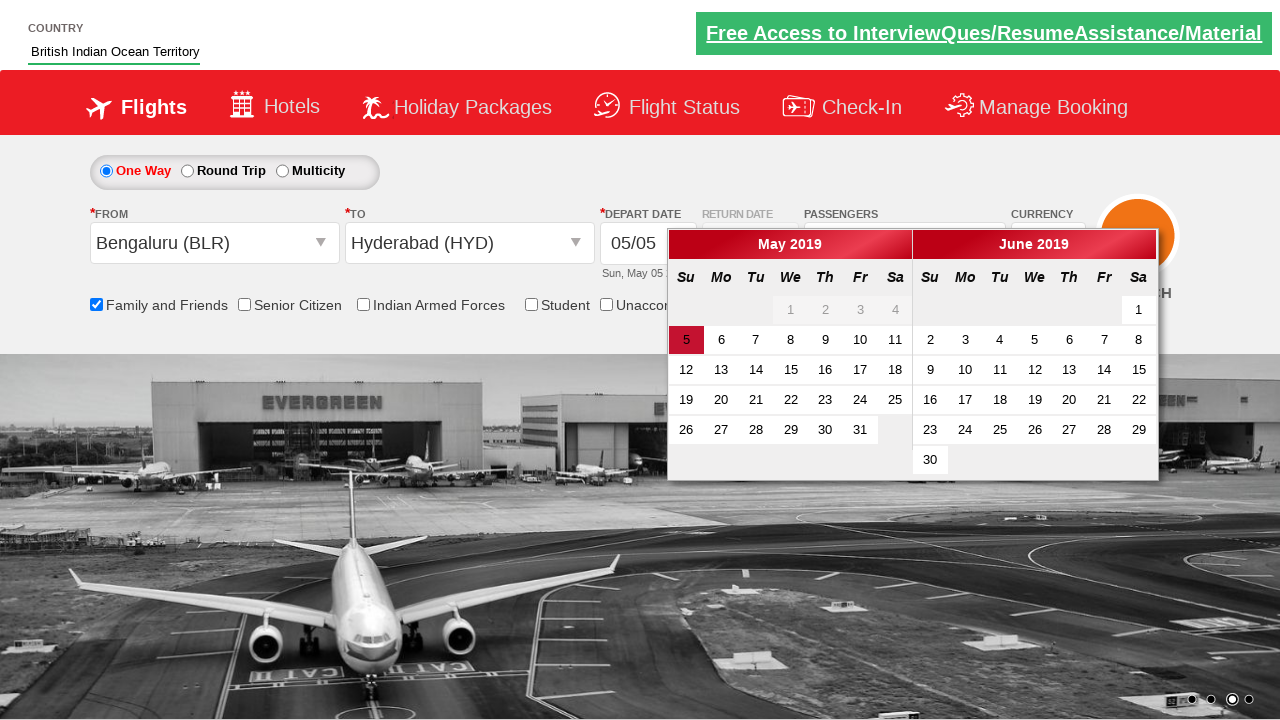

Selected day 29 from the calendar at (791, 430) on text=29
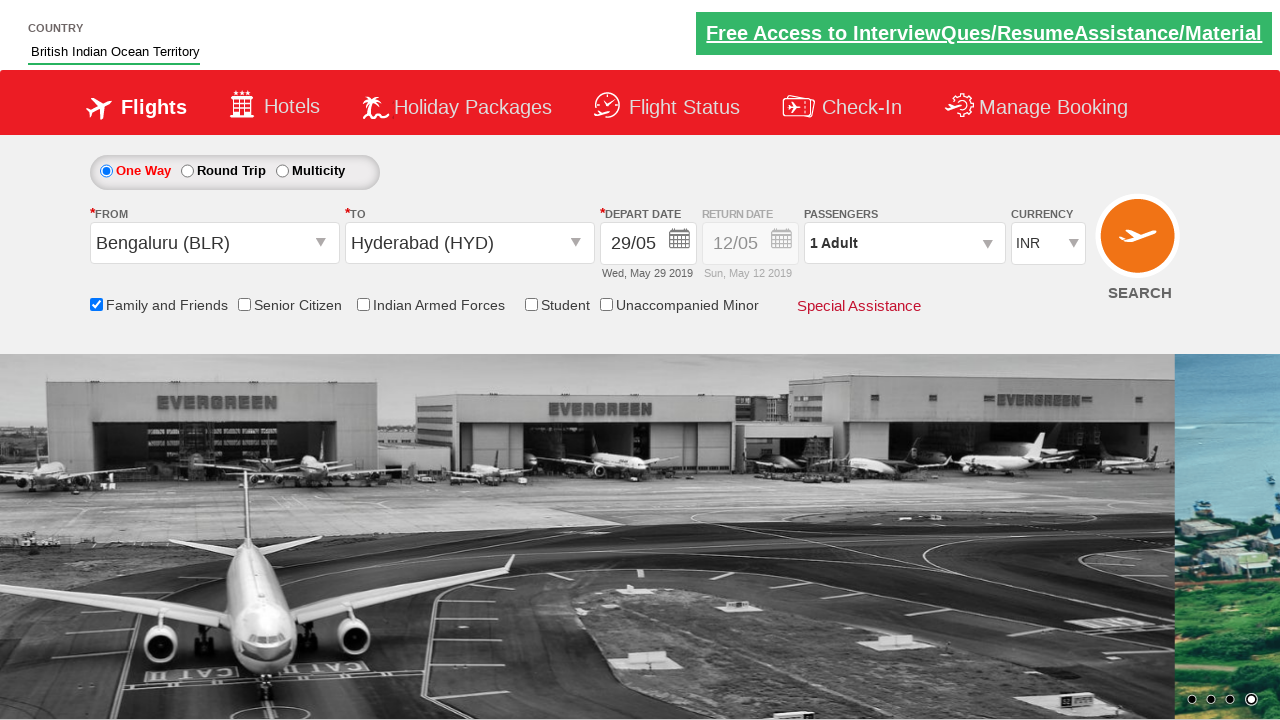

Selected round trip radio button at (187, 171) on #ctl00_mainContent_rbtnl_Trip_1
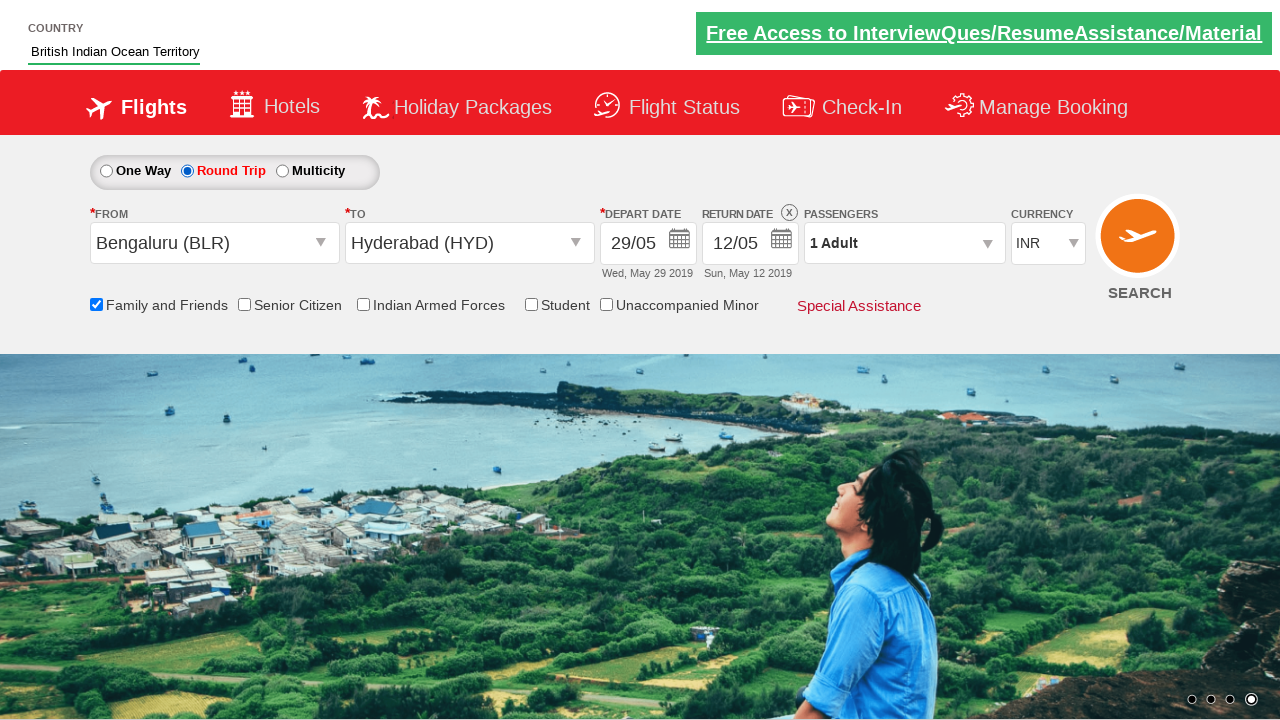

Clicked on passenger info section to open dropdown at (904, 243) on #divpaxinfo
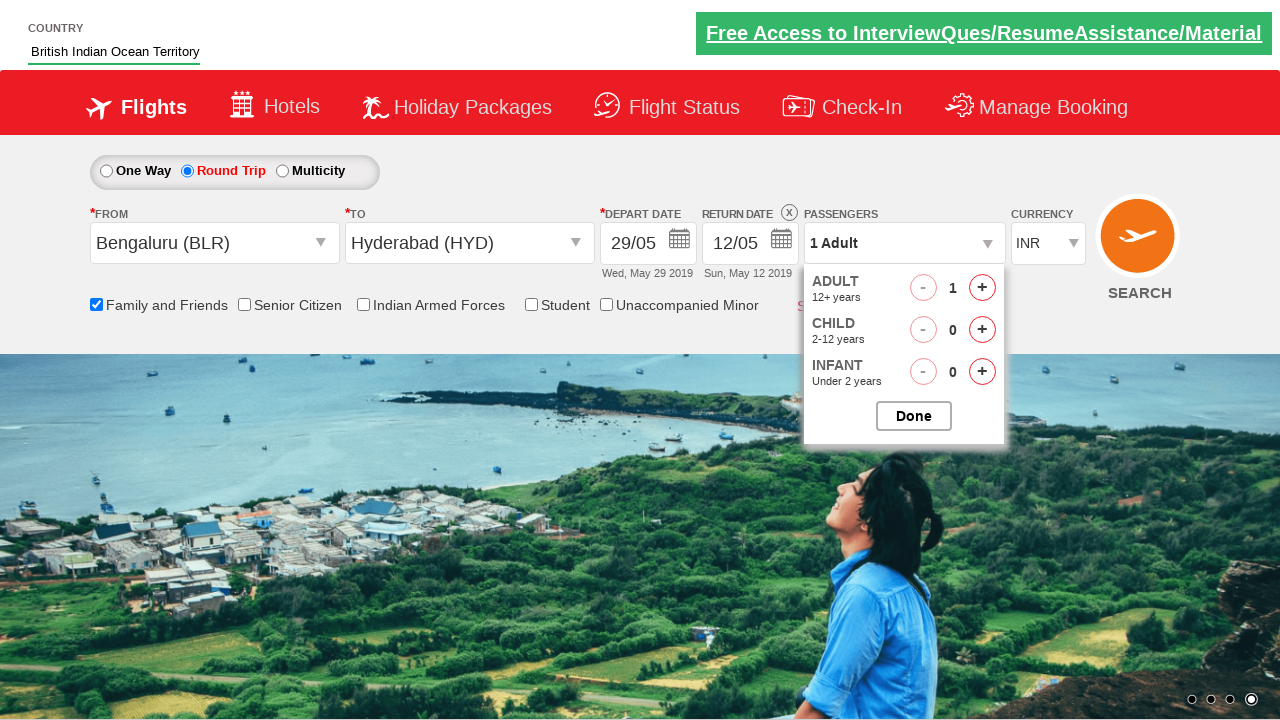

Waited 2 seconds for passenger dropdown to fully open
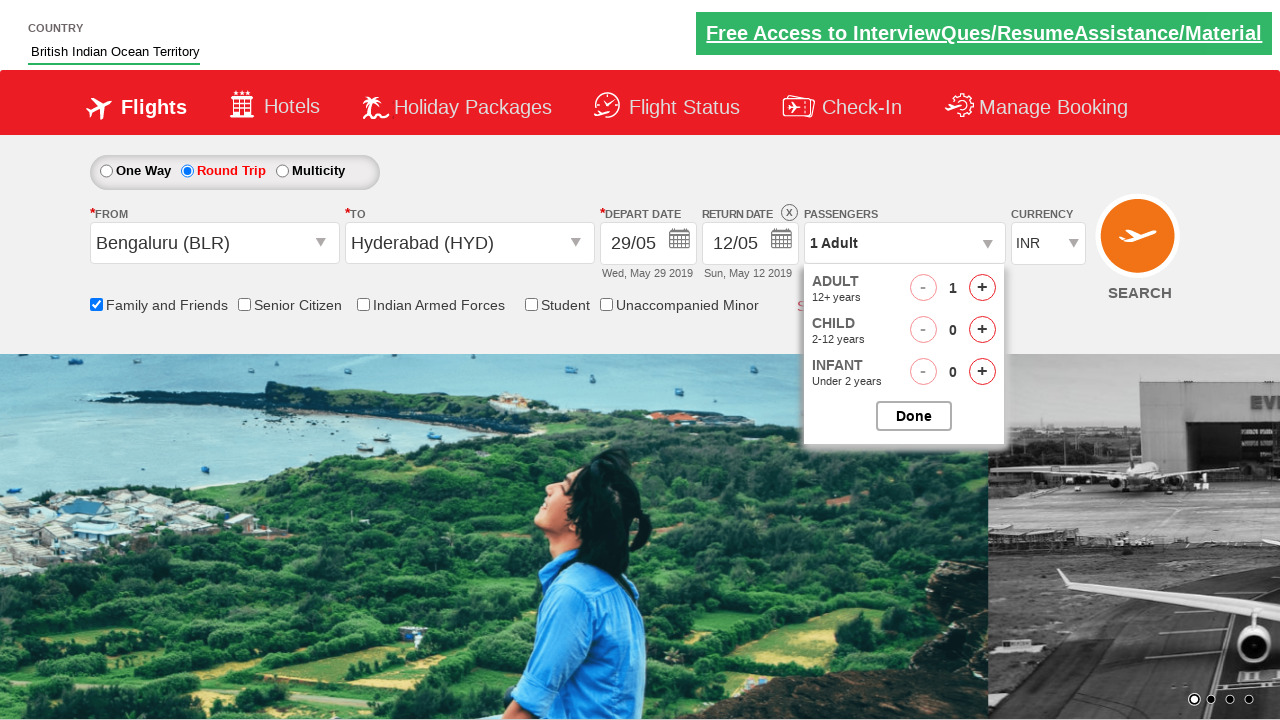

Clicked add adult button (click 1 of 2) at (982, 288) on #hrefIncAdt
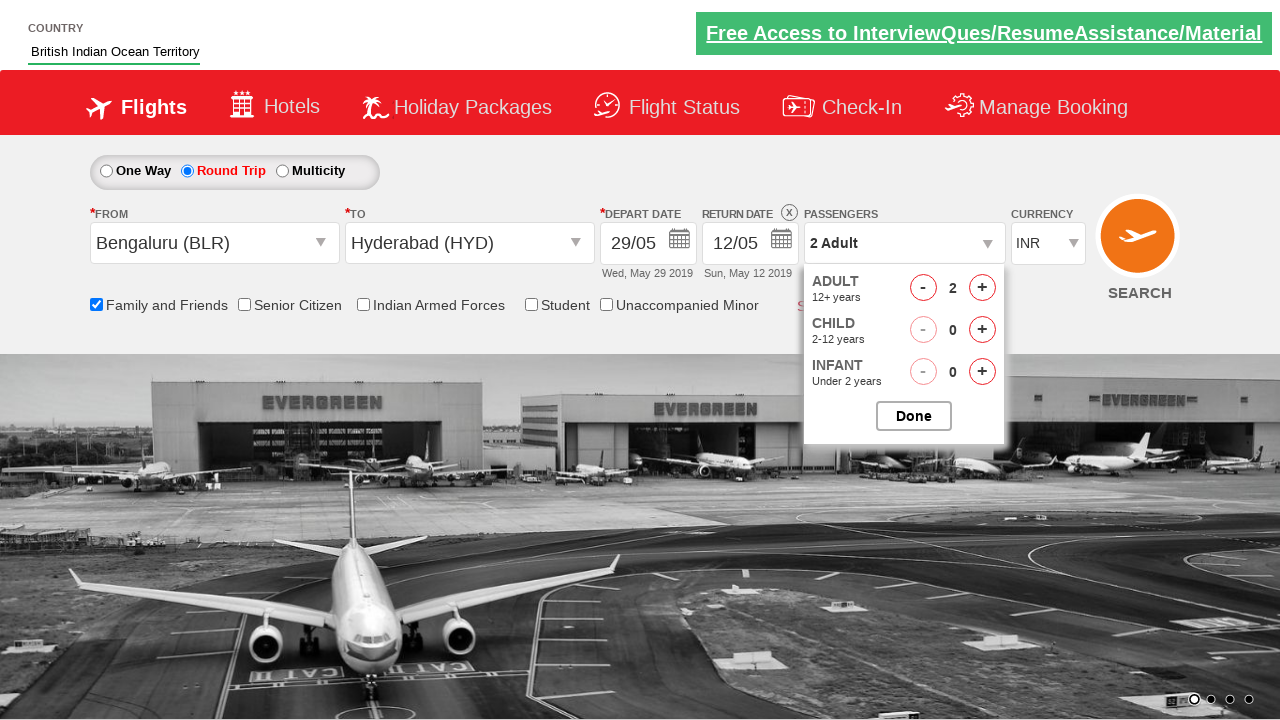

Clicked add adult button (click 2 of 2) at (982, 288) on #hrefIncAdt
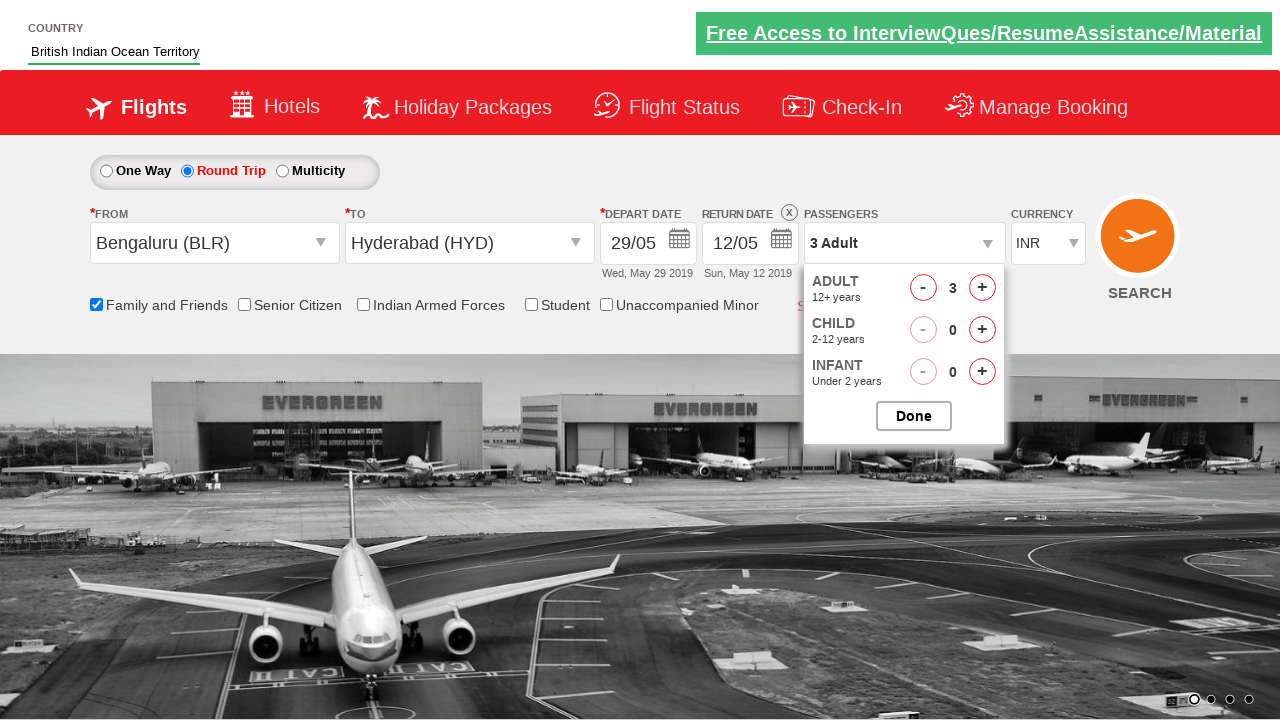

Clicked add child button (click 1 of 2) at (982, 330) on #hrefIncChd
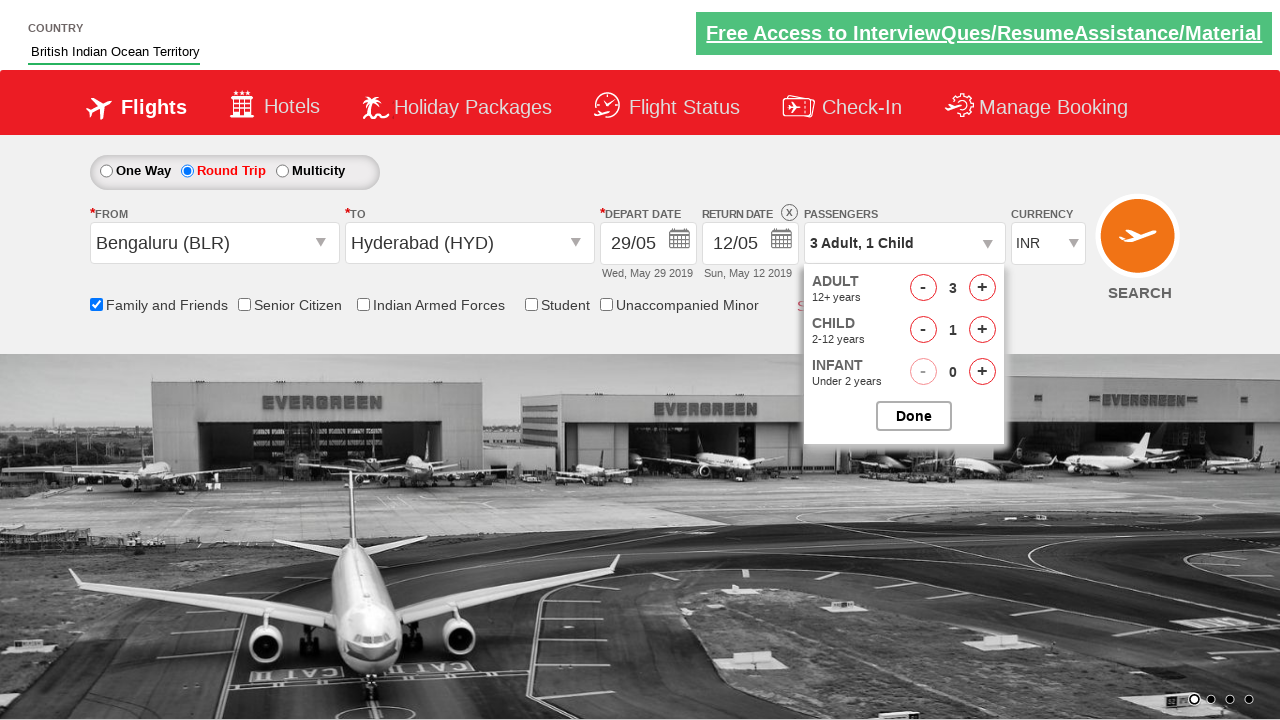

Clicked add child button (click 2 of 2) at (982, 330) on #hrefIncChd
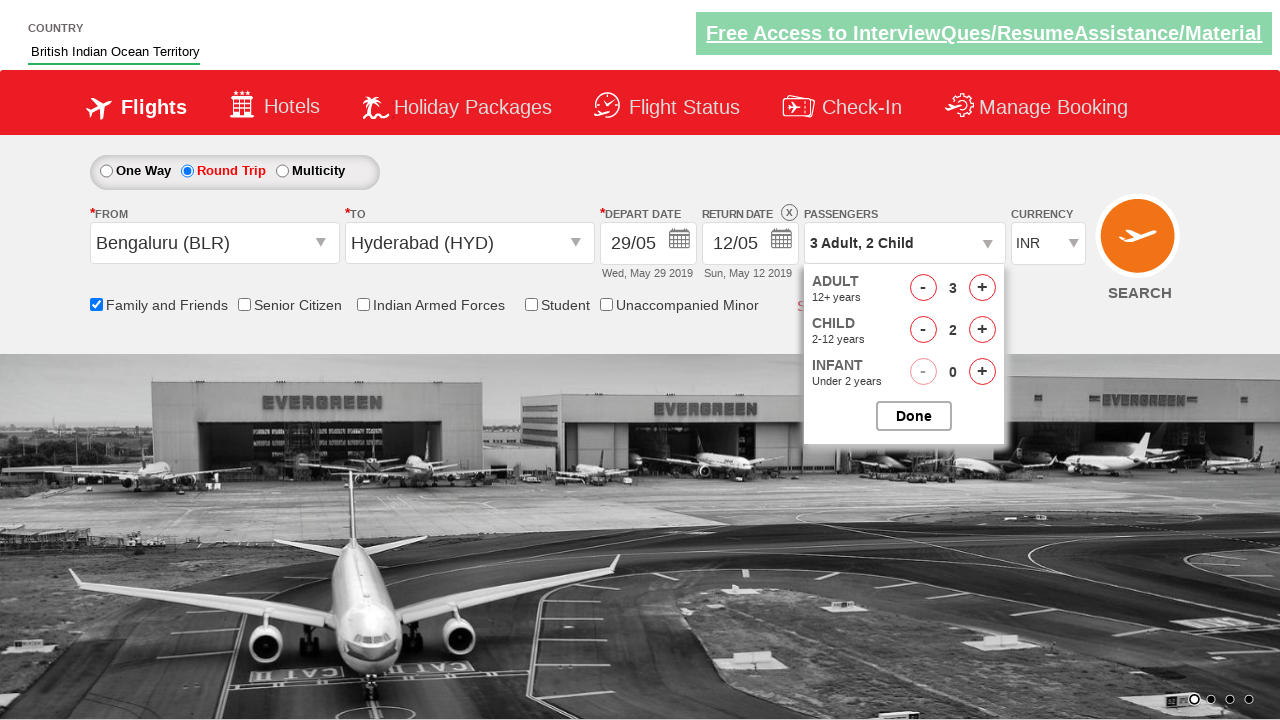

Clicked add infant button (click 1 of 2) at (982, 372) on #hrefIncInf
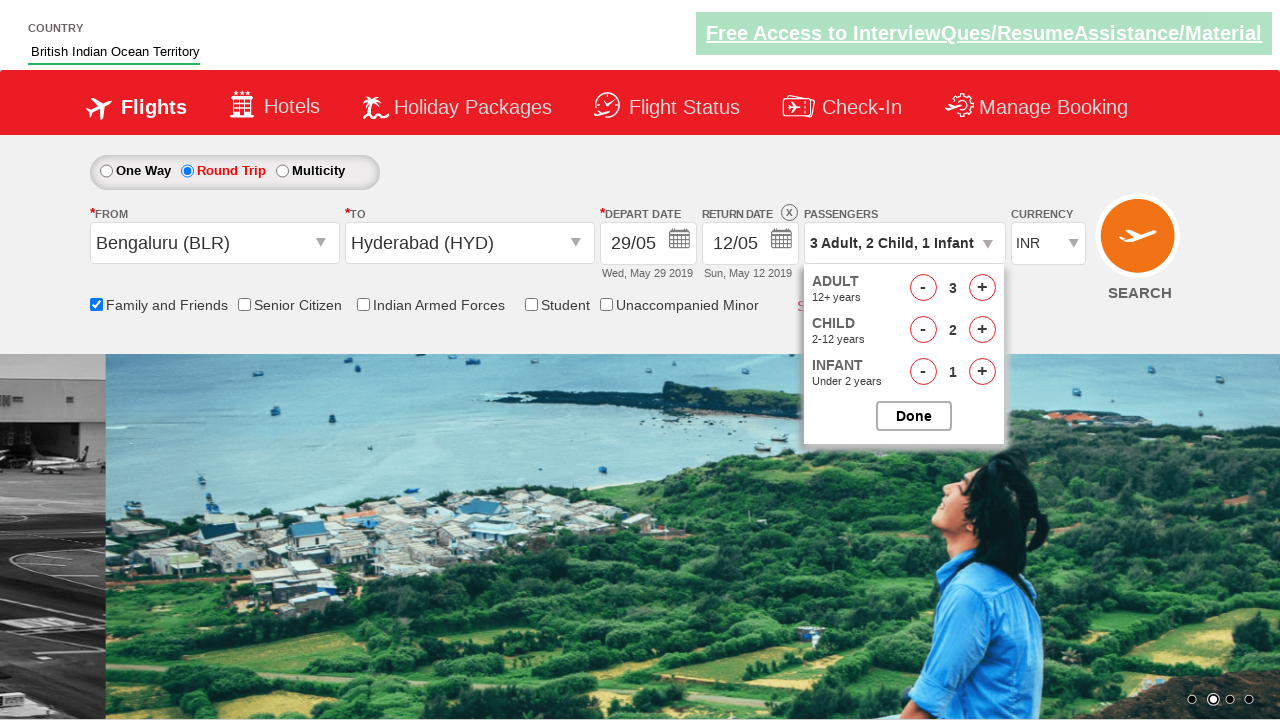

Clicked add infant button (click 2 of 2) at (982, 372) on #hrefIncInf
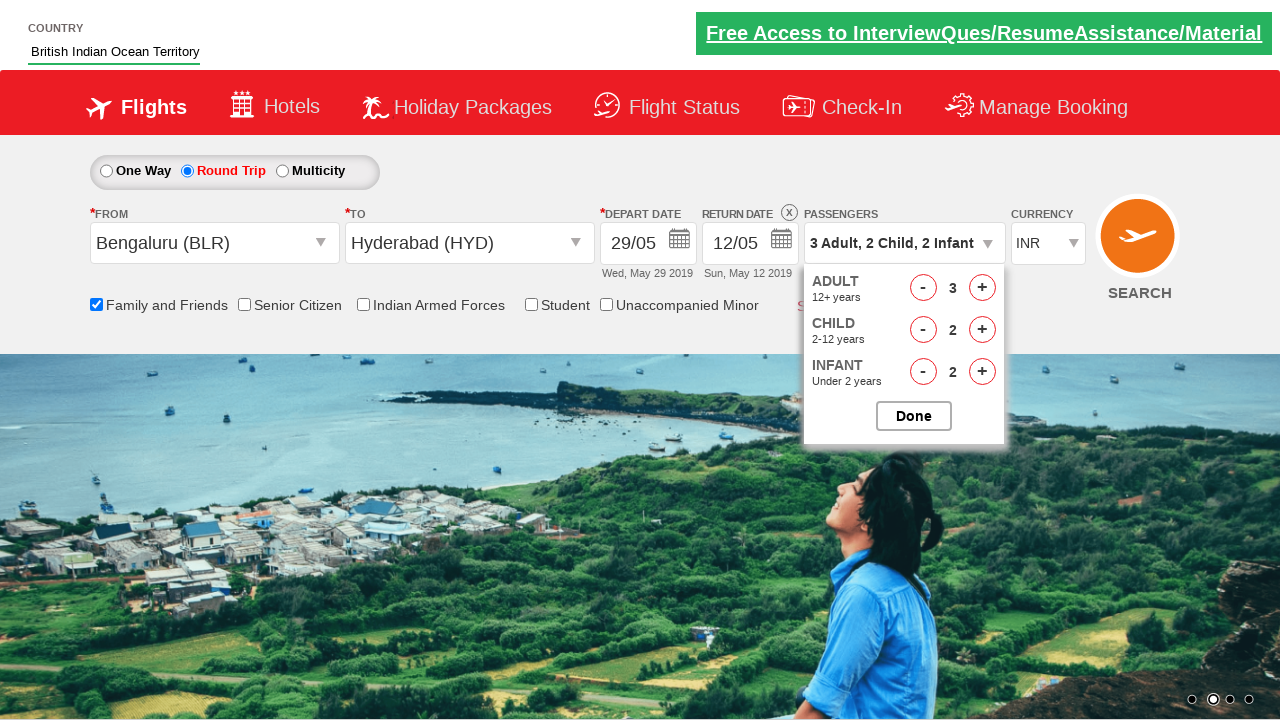

Closed passenger dropdown by clicking close button at (914, 416) on #btnclosepaxoption
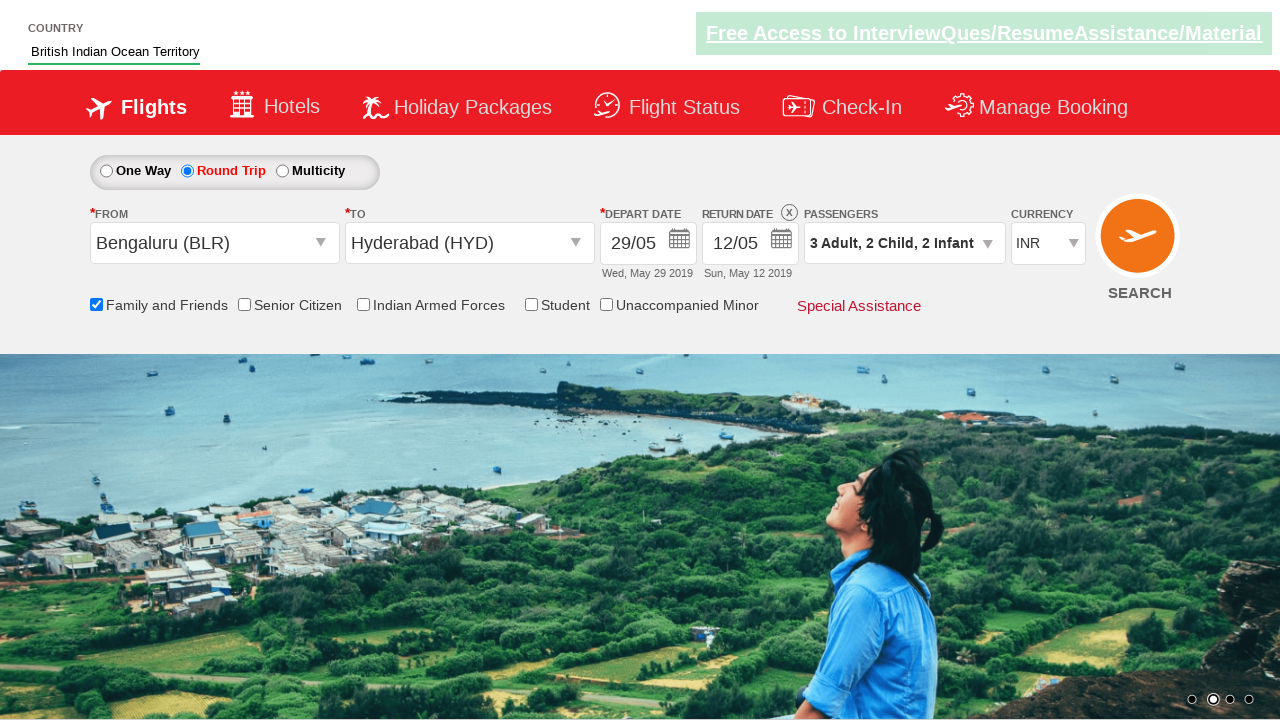

Selected currency option by index 2 on #ctl00_mainContent_DropDownListCurrency
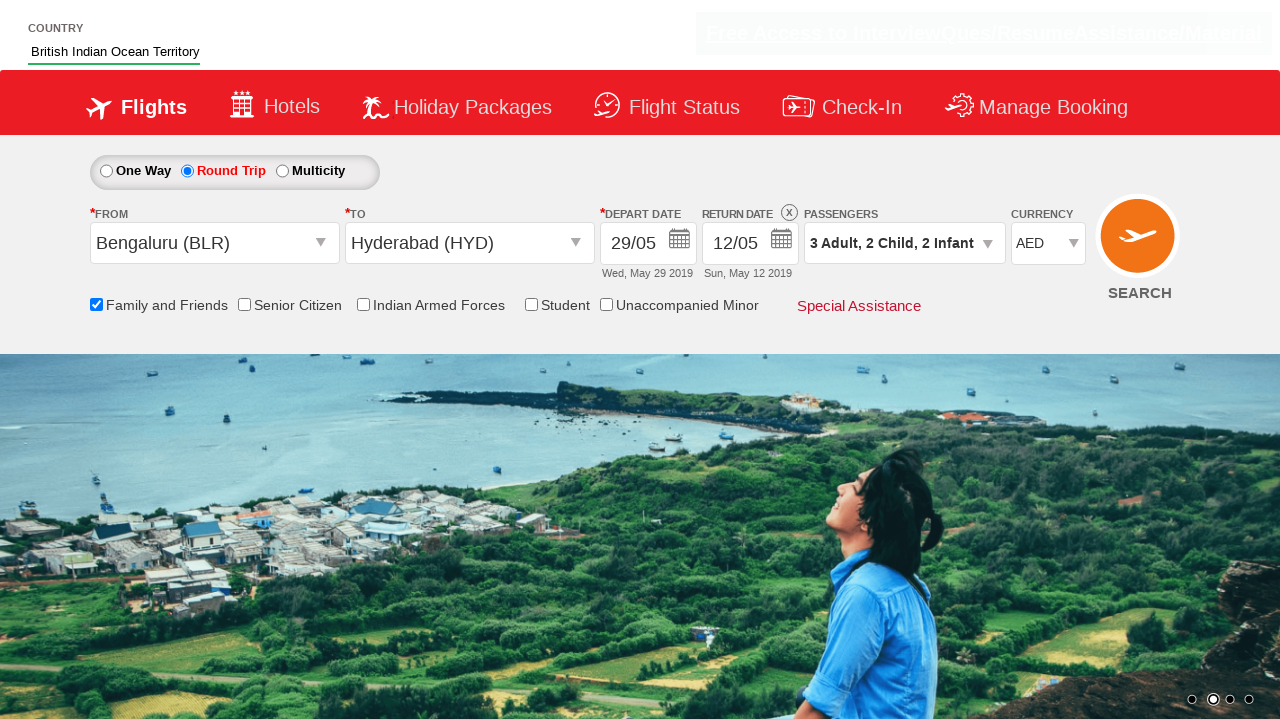

Selected USD currency by label on #ctl00_mainContent_DropDownListCurrency
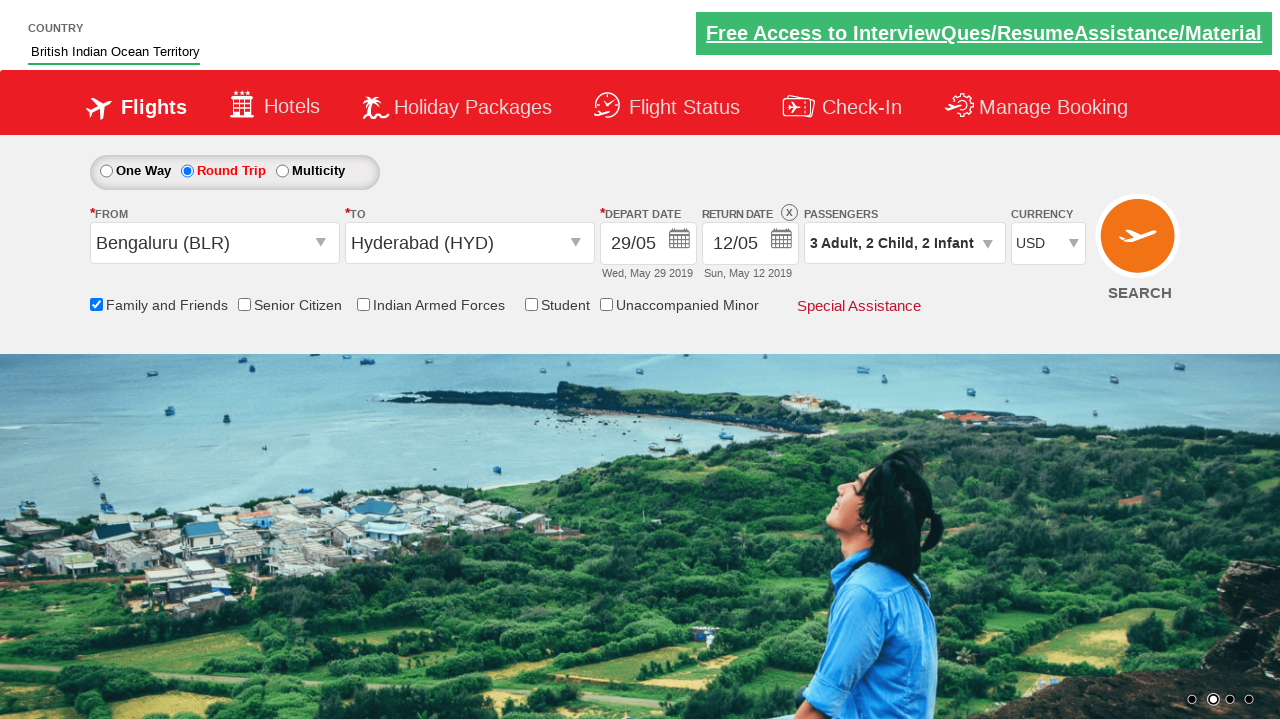

Selected INR currency by value on #ctl00_mainContent_DropDownListCurrency
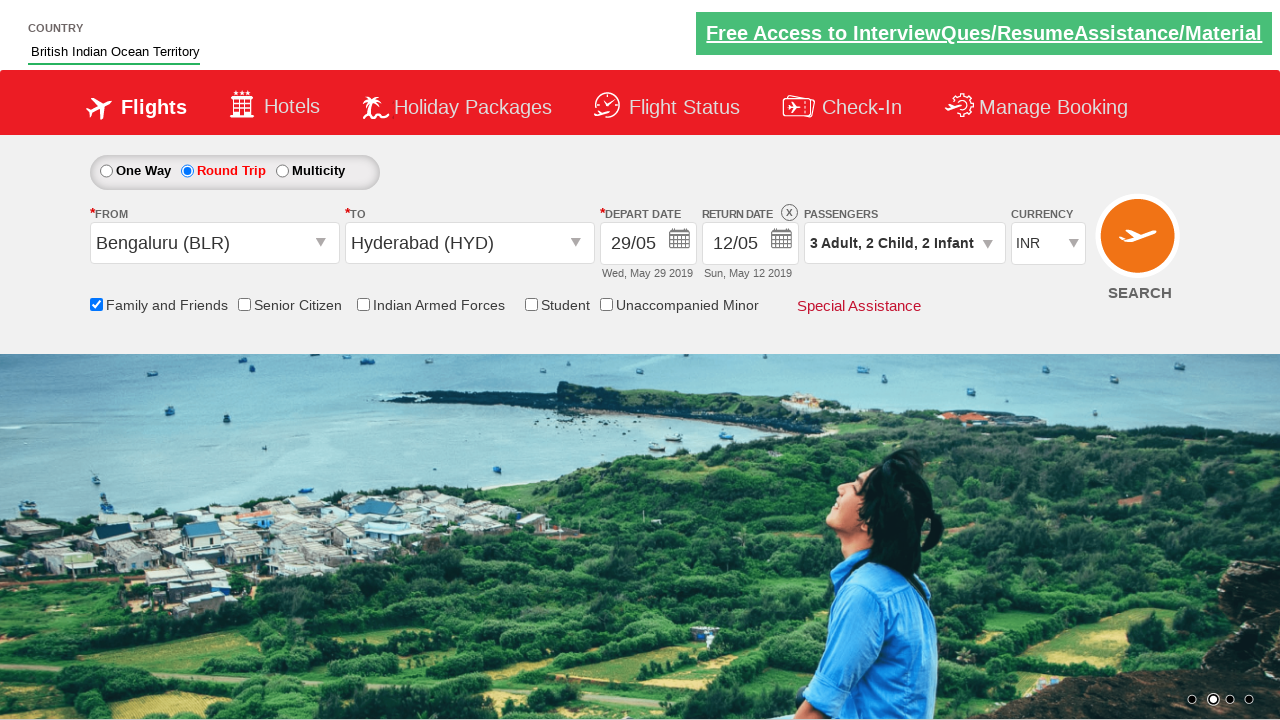

Clicked Find Flights button to submit flight search at (1140, 245) on #ctl00_mainContent_btn_FindFlights
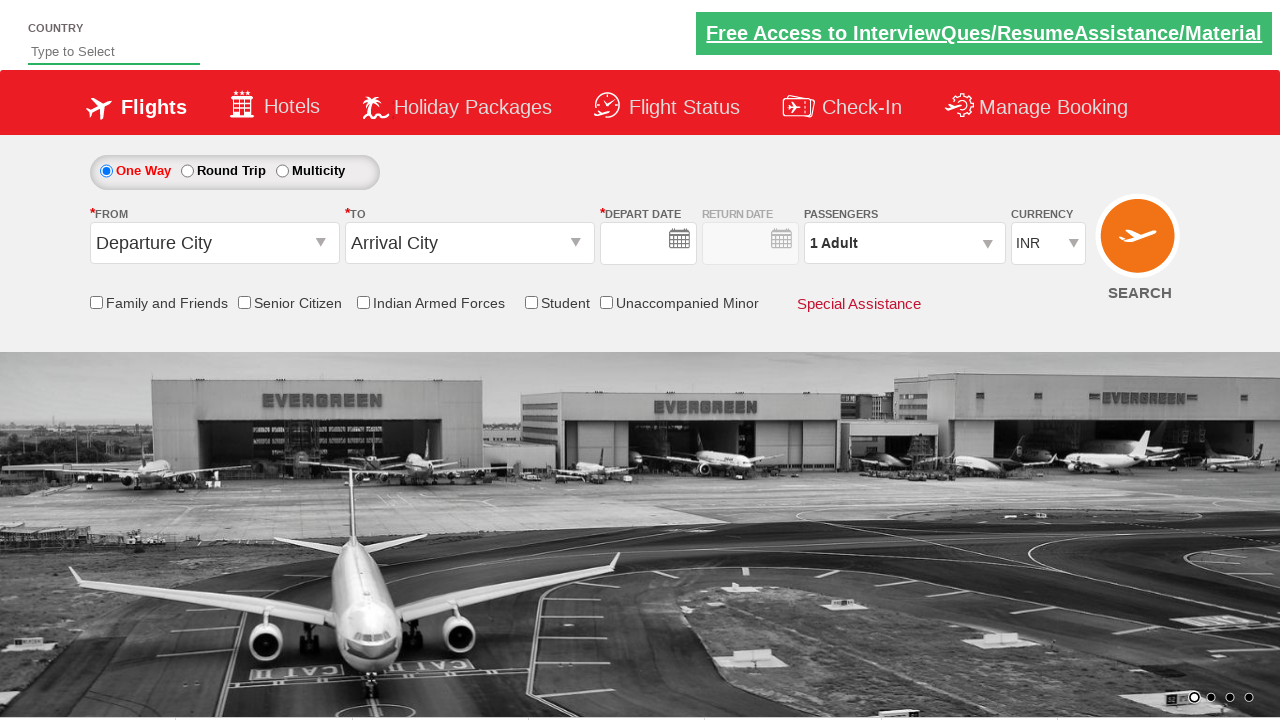

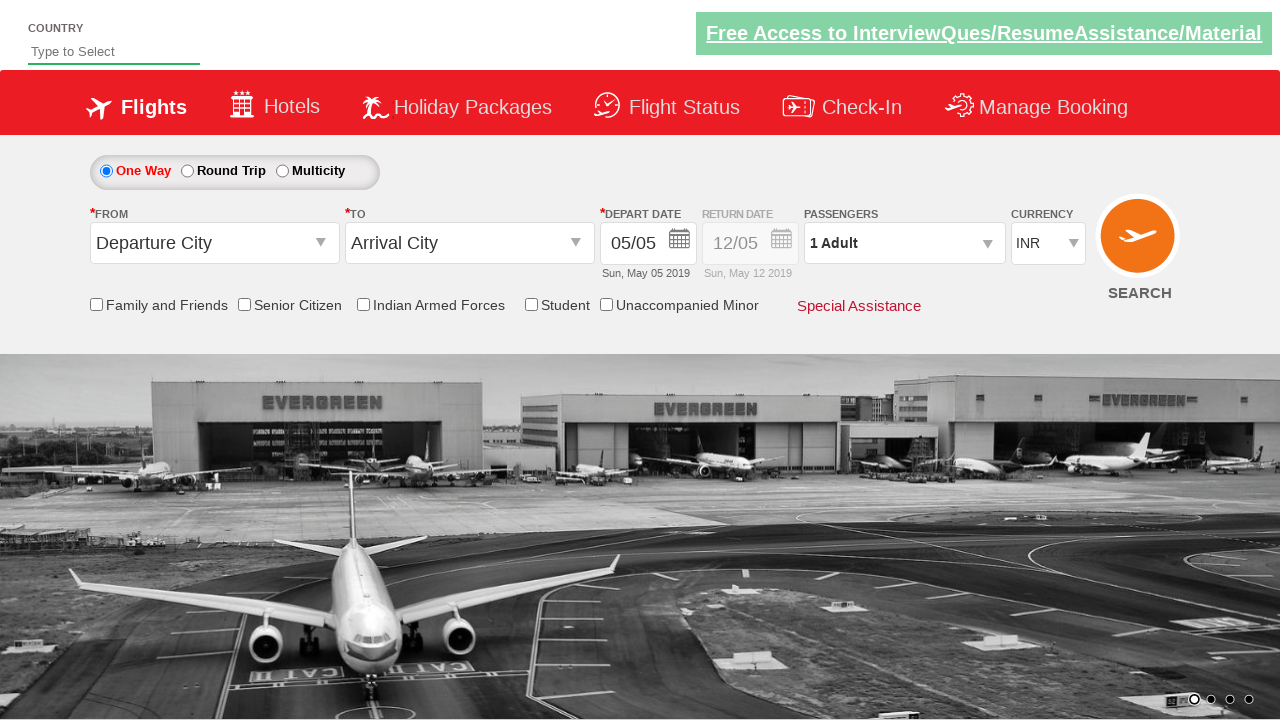